Tests dynamic element handling by adding an element, verifying it appears, then deleting it and verifying it disappears

Starting URL: https://practice.cydeo.com/add_remove_elements/

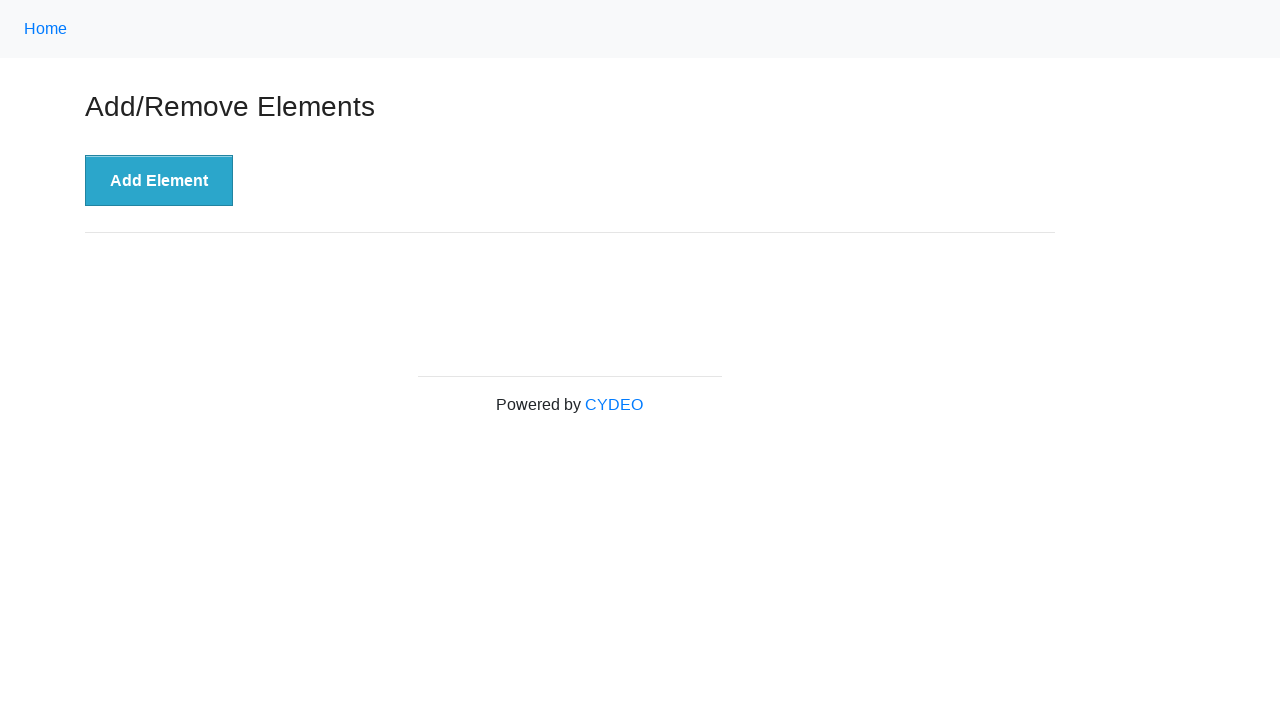

Clicked 'Add Element' button to create a new delete button at (159, 181) on xpath=//button[.='Add Element']
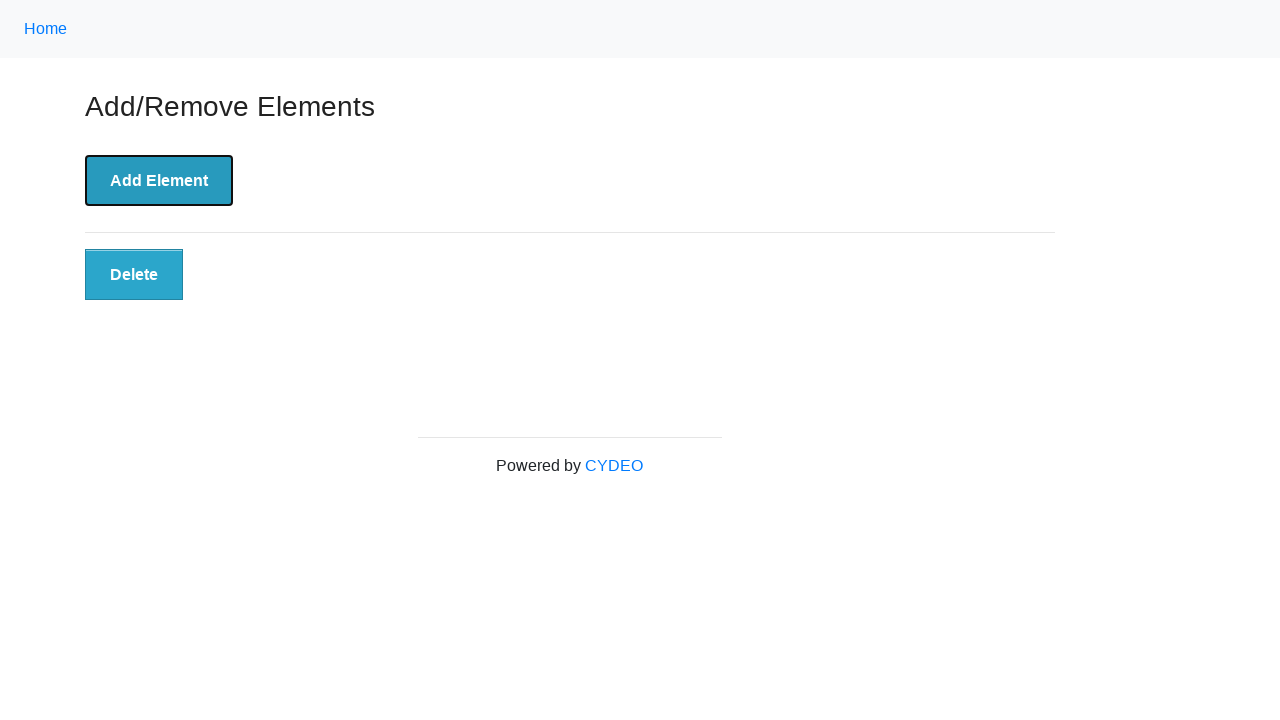

Verified 'Delete' button appeared on the page
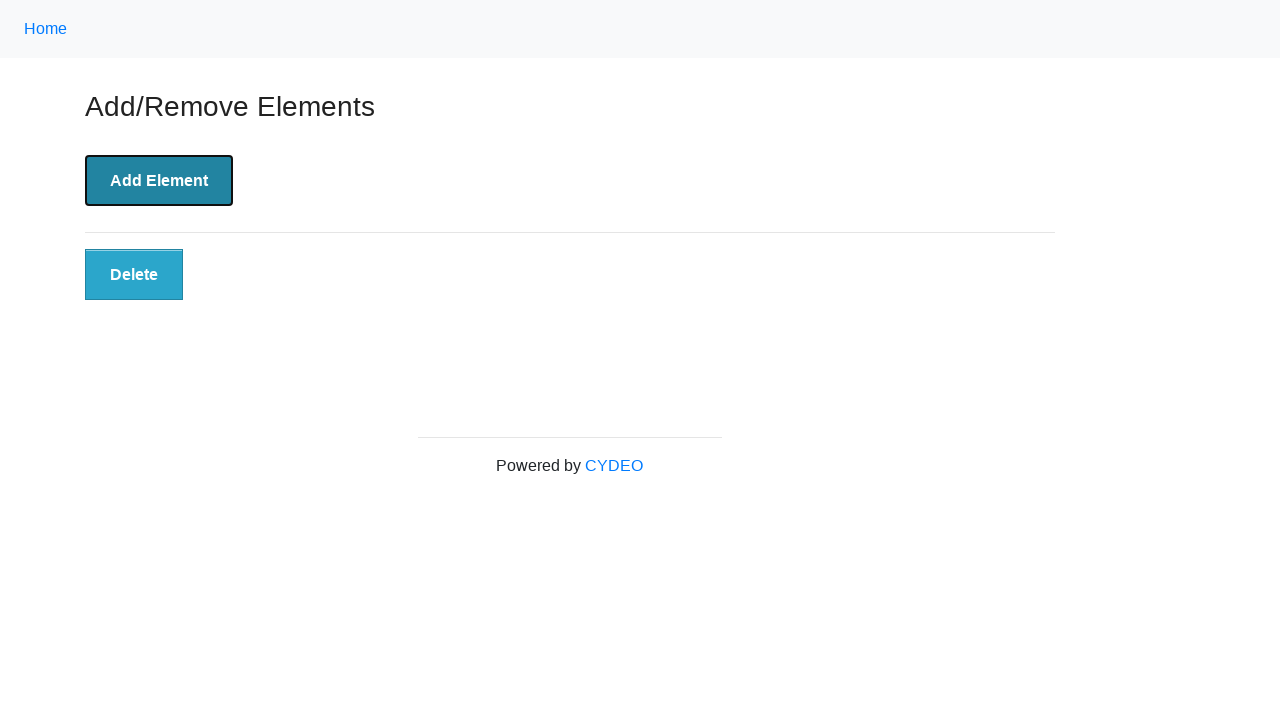

Clicked the 'Delete' button to remove the element at (134, 275) on xpath=//button[@onclick='deleteElement()']
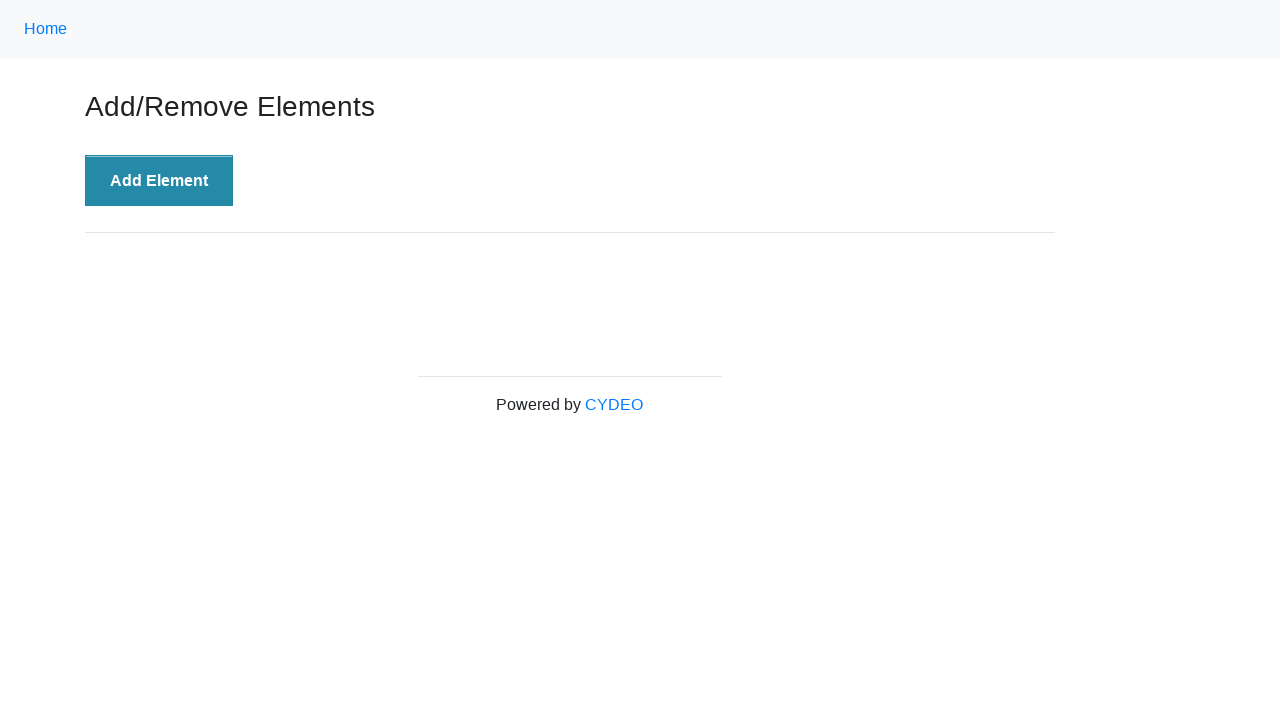

Delete button successfully removed from DOM
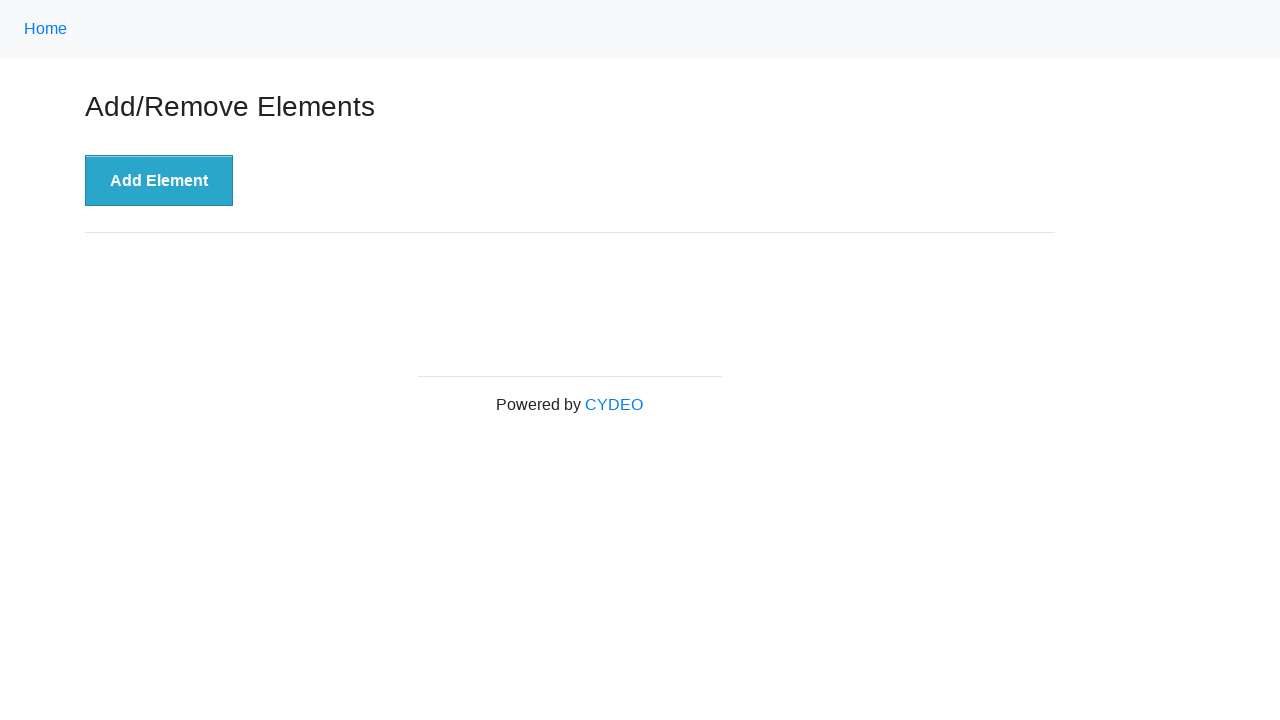

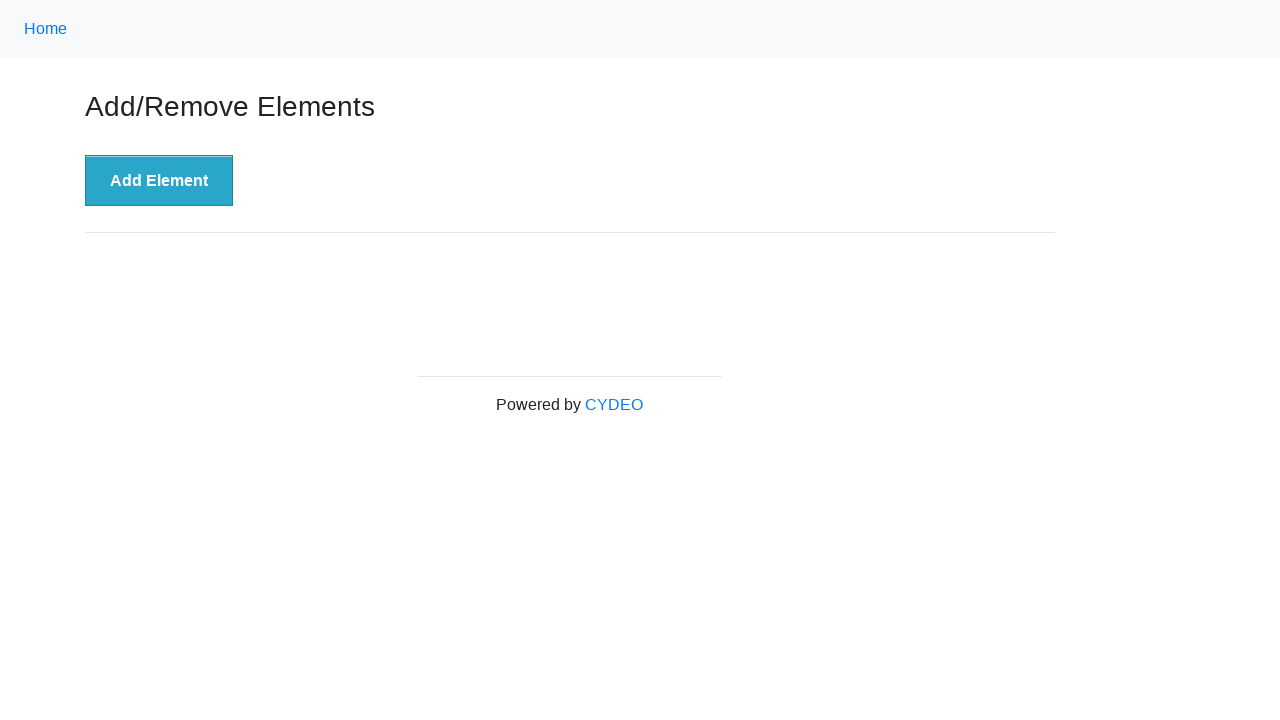